Tests the COMPESA bidding portal search functionality by navigating to the ACOMPANHAMENTO tab and searching for a keyword in the OBJETO field, then verifying results are displayed.

Starting URL: https://portalscl.compesa.com.br:8743/webrunstudio/form.jsp?sys=SCL&action=openform&formID=7&align=0&mode=-1&goto=-1&filter=&scrolling=yes

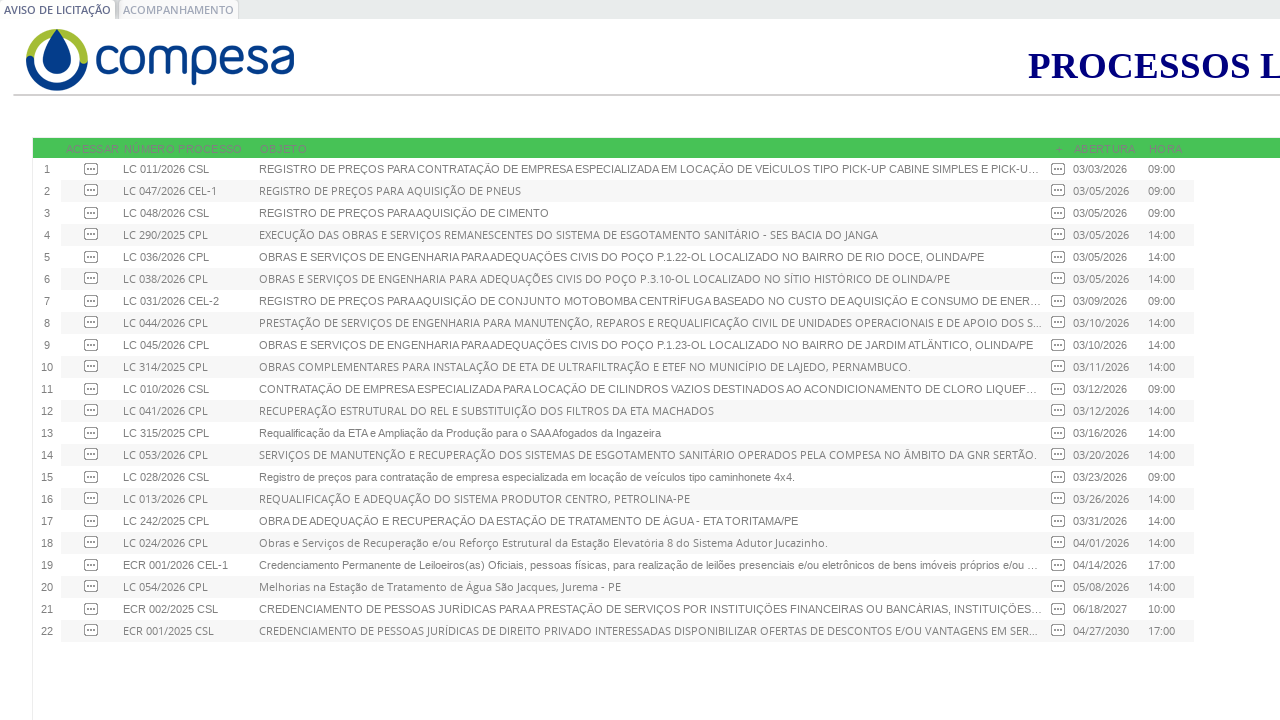

Waited for page to fully load (networkidle)
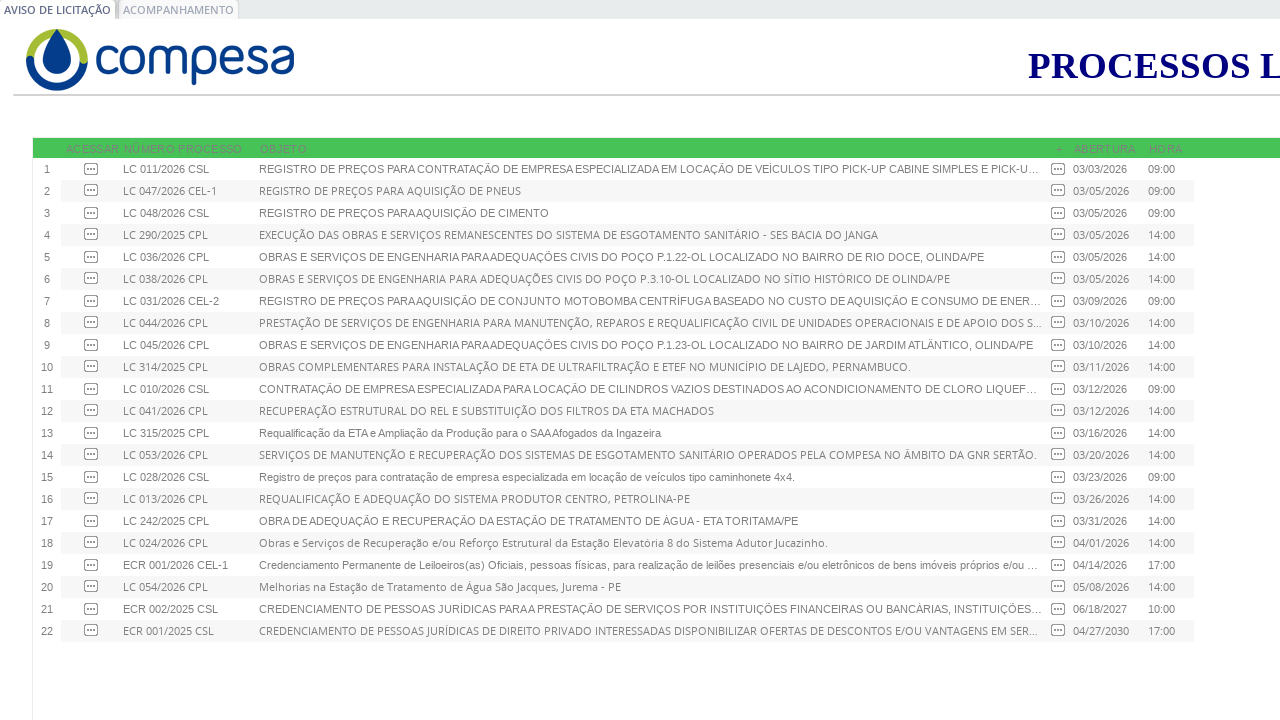

Located mainform frame
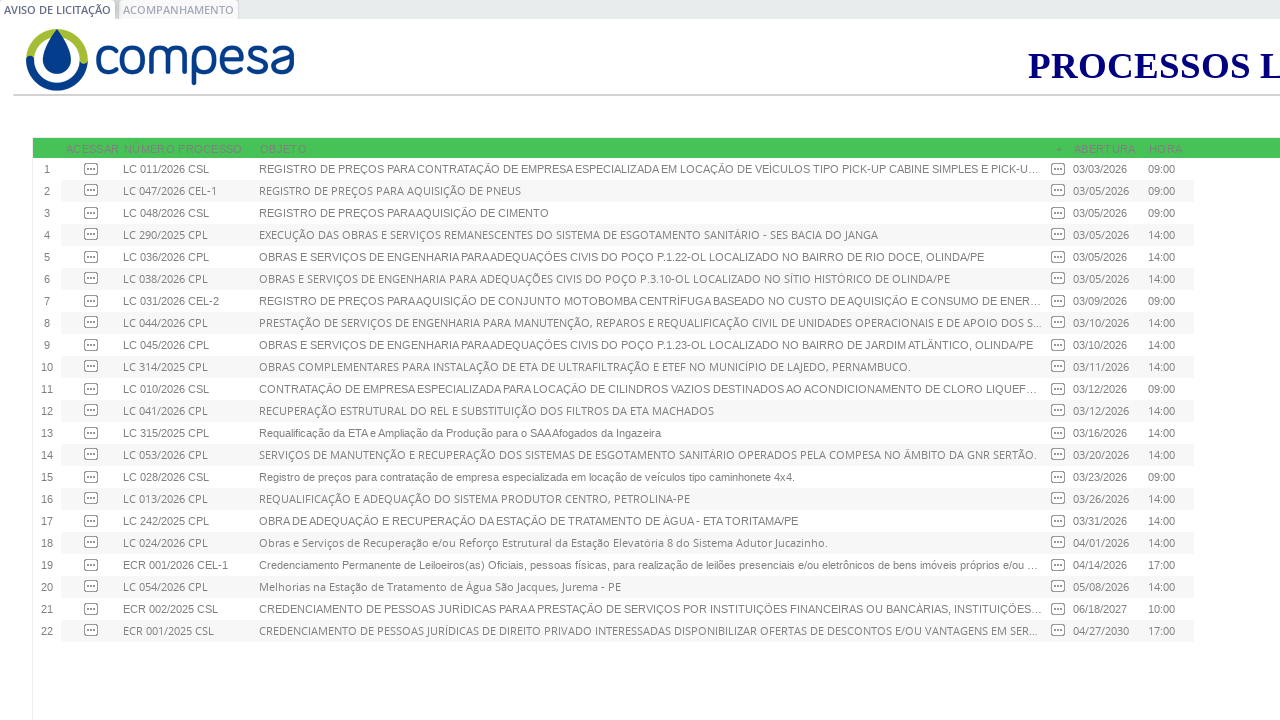

Clicked ACOMPANHAMENTO tab at (178, 10) on .HTMLTab:has-text("ACOMPANHAMENTO")
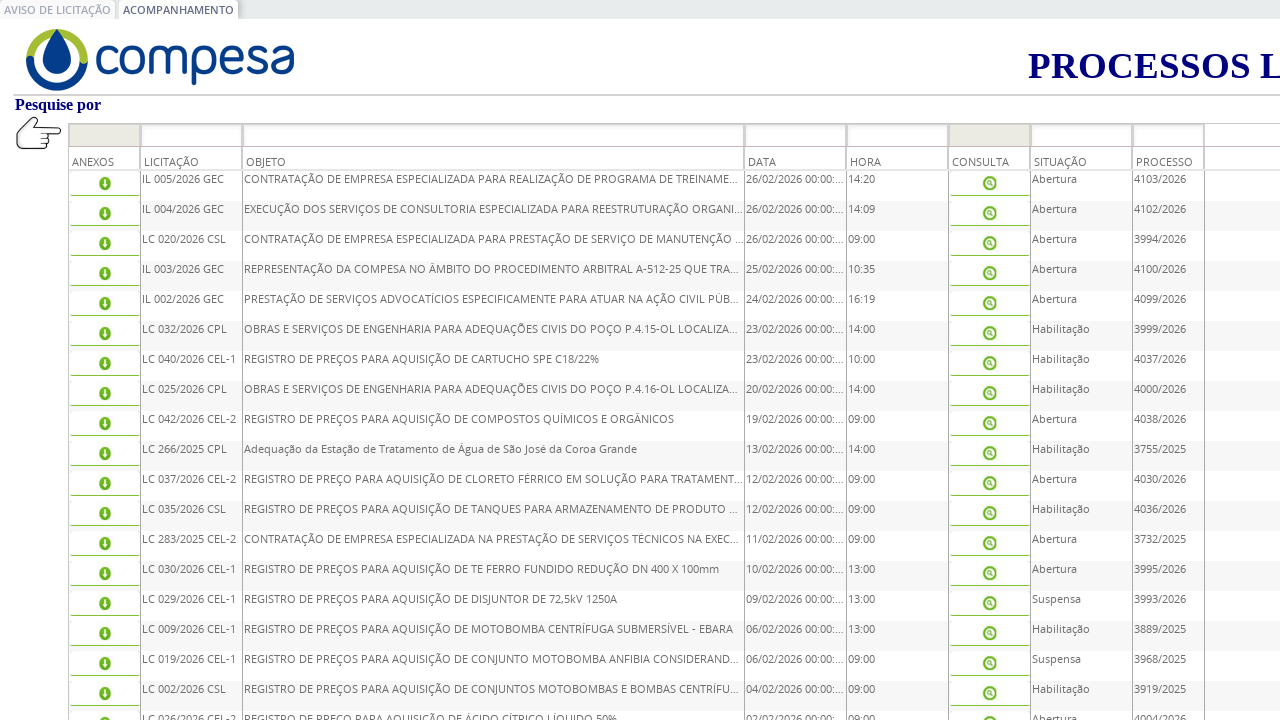

Waited for page to load after tab click
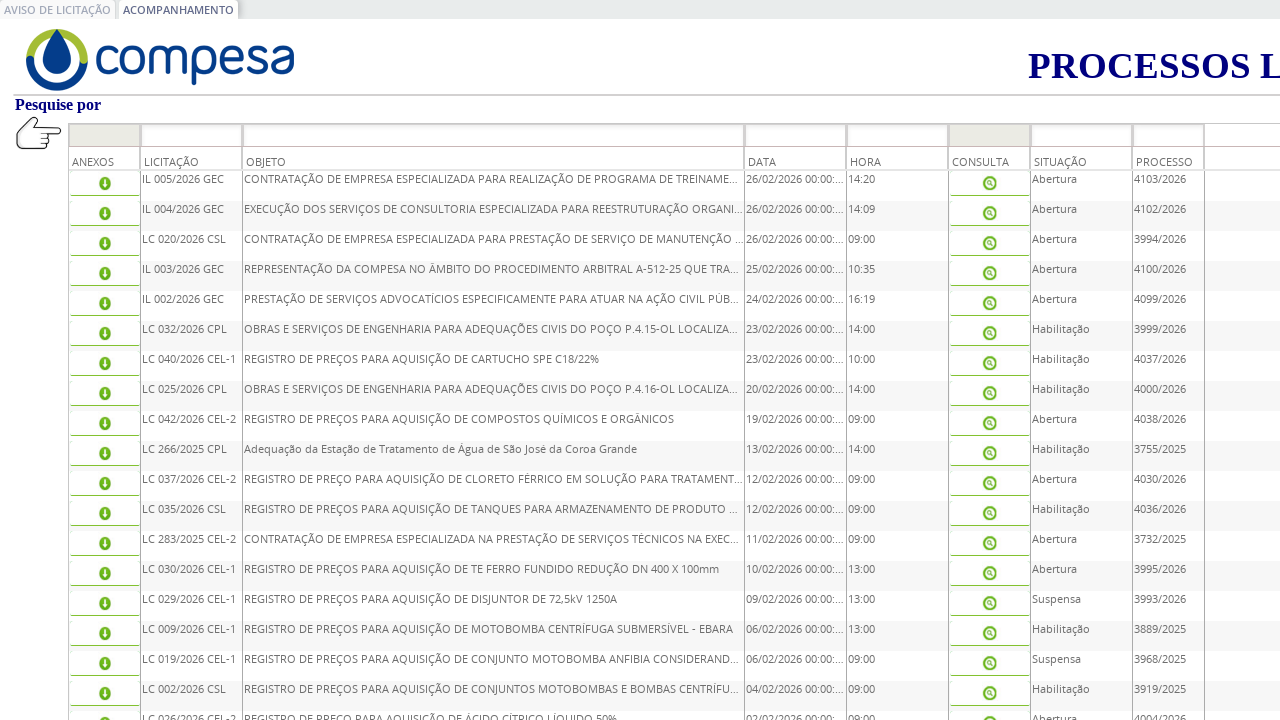

Additional wait after tab navigation
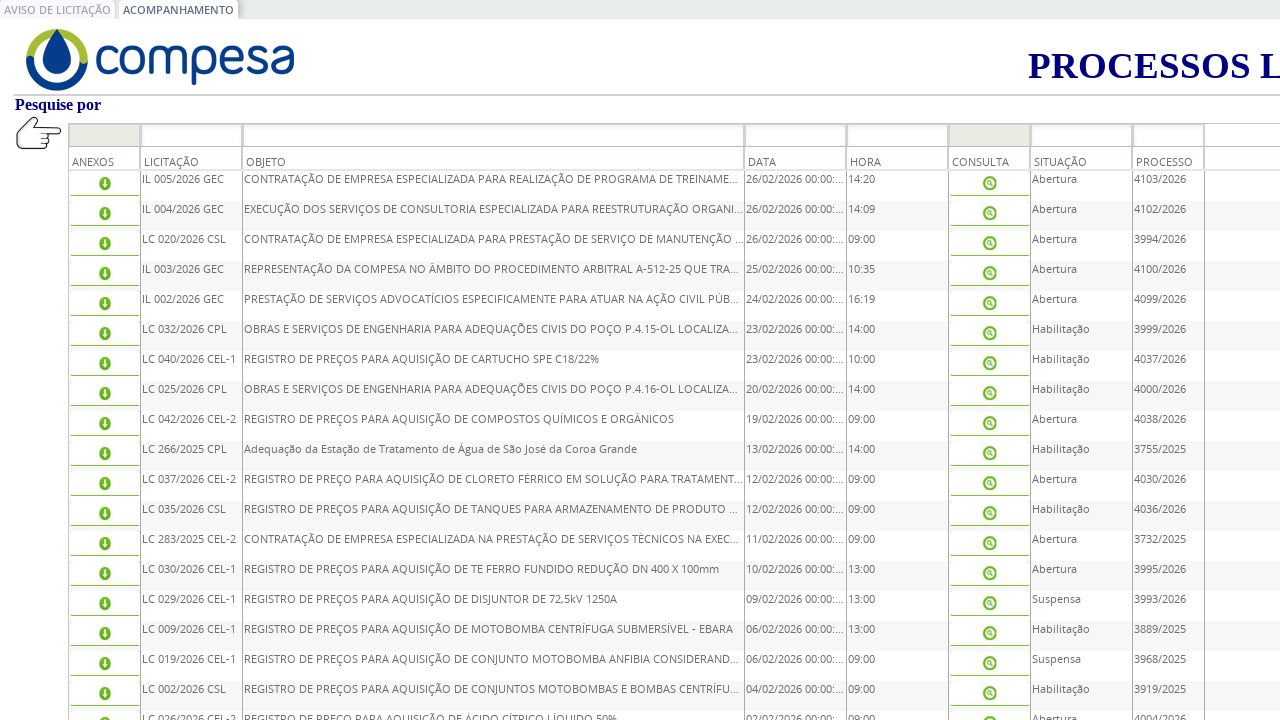

Located OBJETO search field
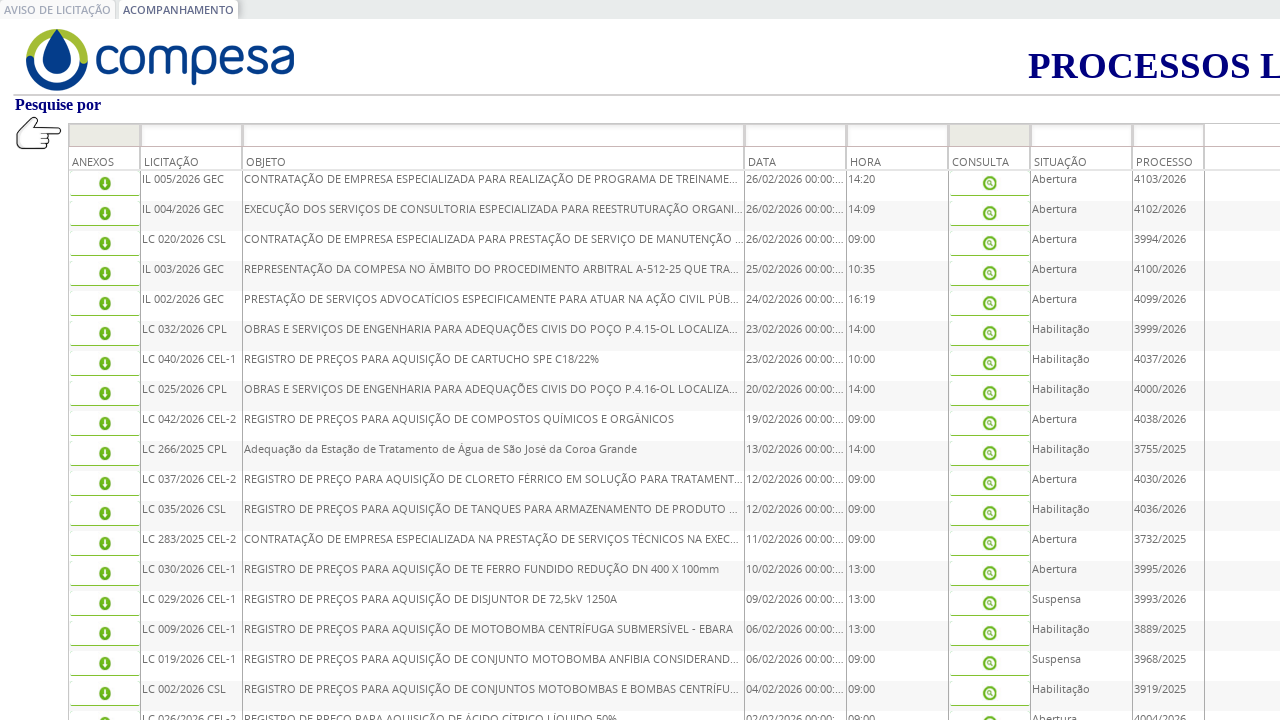

OBJETO search field is now visible
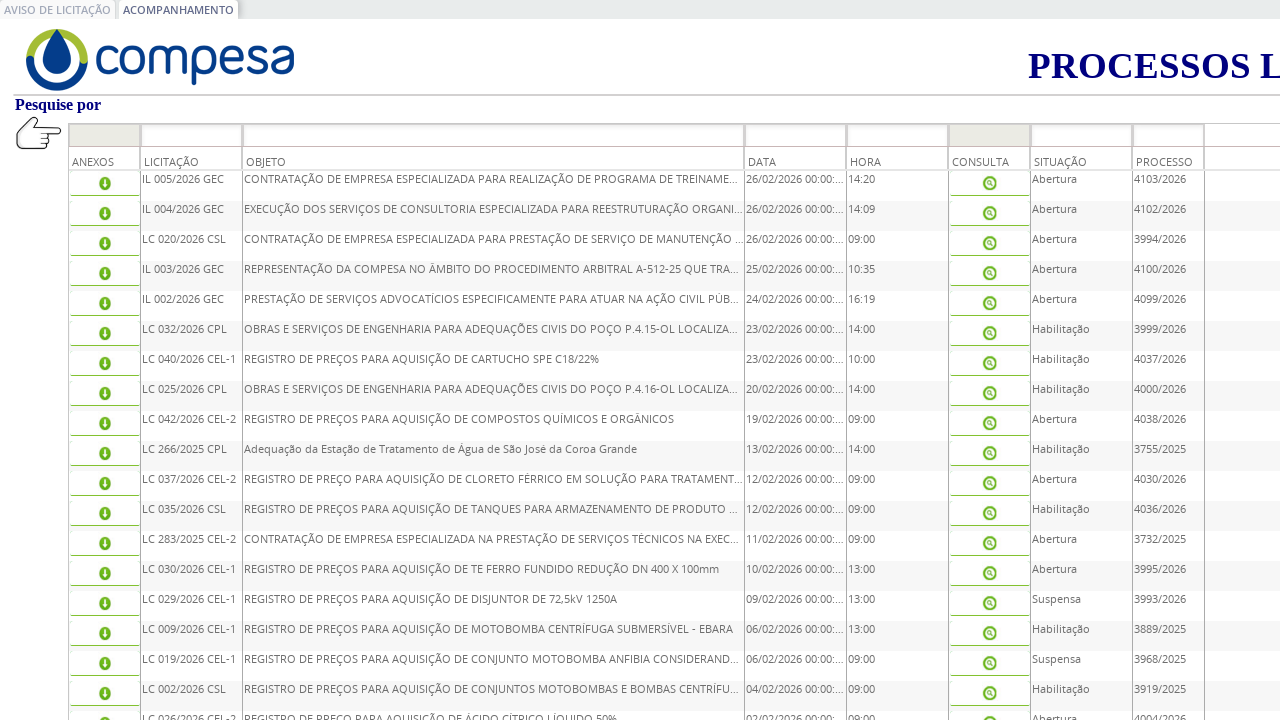

Clicked OBJETO search field at (494, 137) on div#TAcomp_filtro_3 input[data-camposql="objeto"]
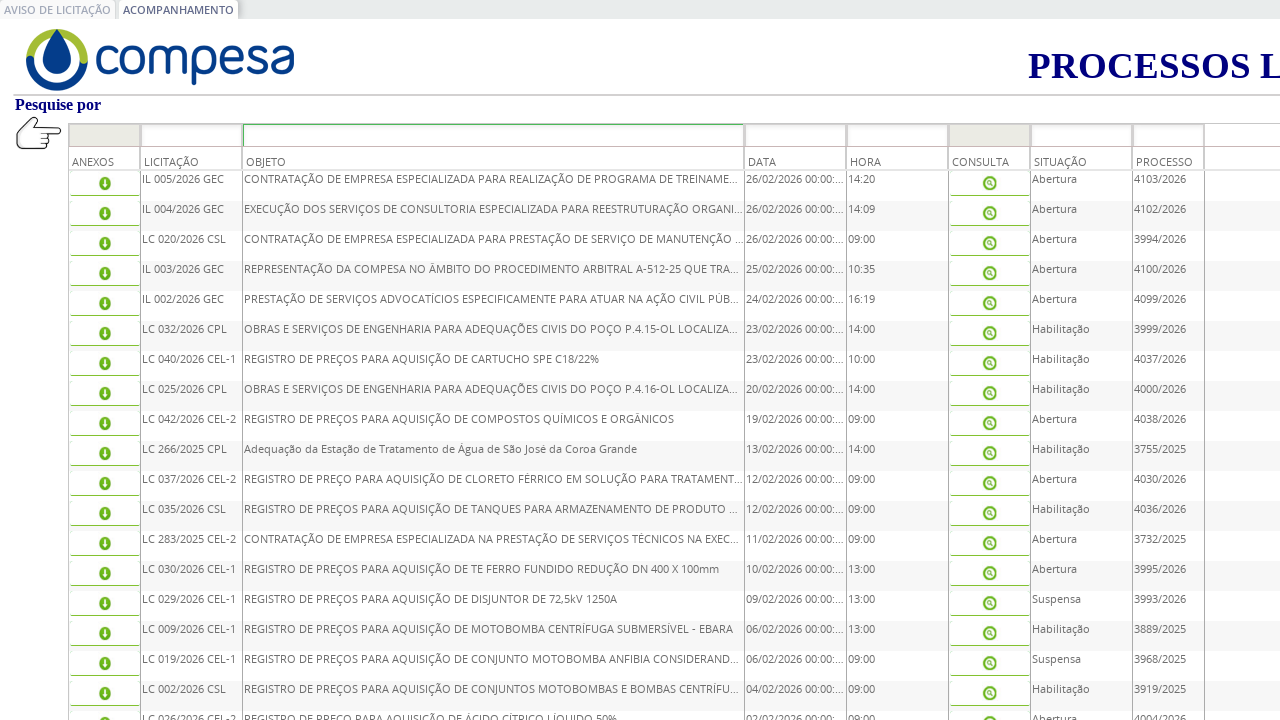

Filled search field with keyword 'polietileno' on div#TAcomp_filtro_3 input[data-camposql="objeto"]
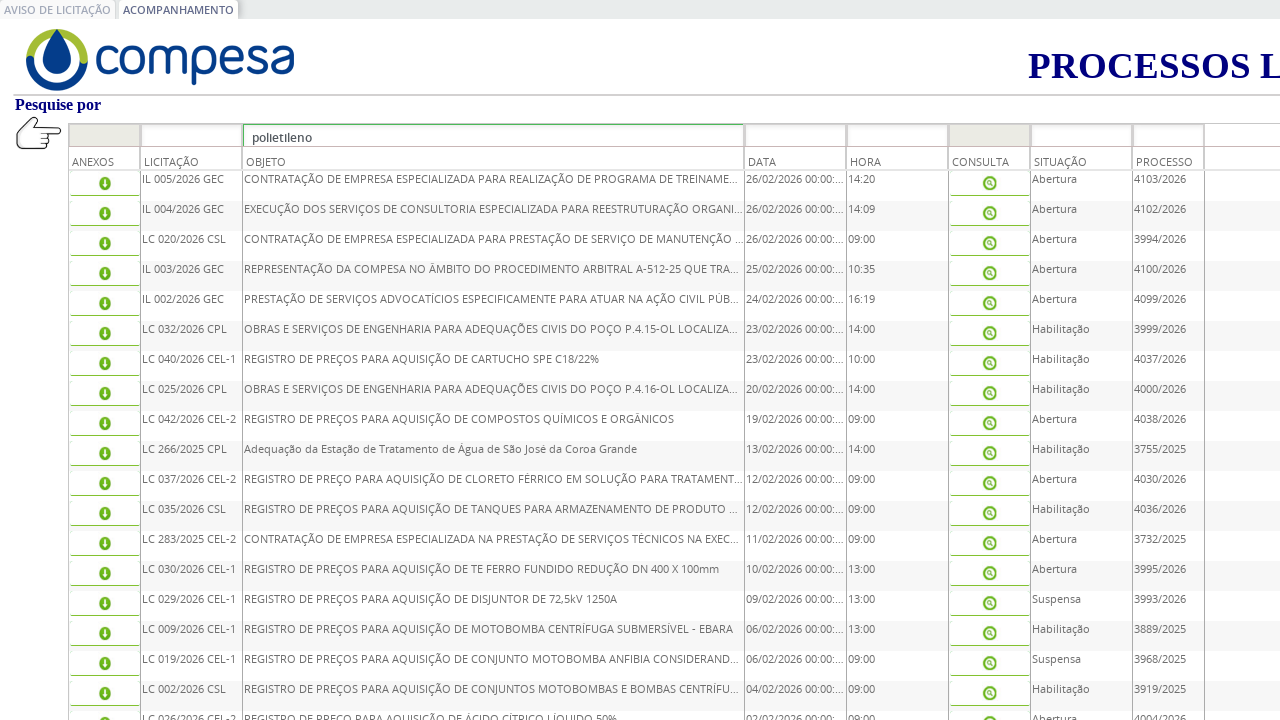

Pressed Enter to submit search
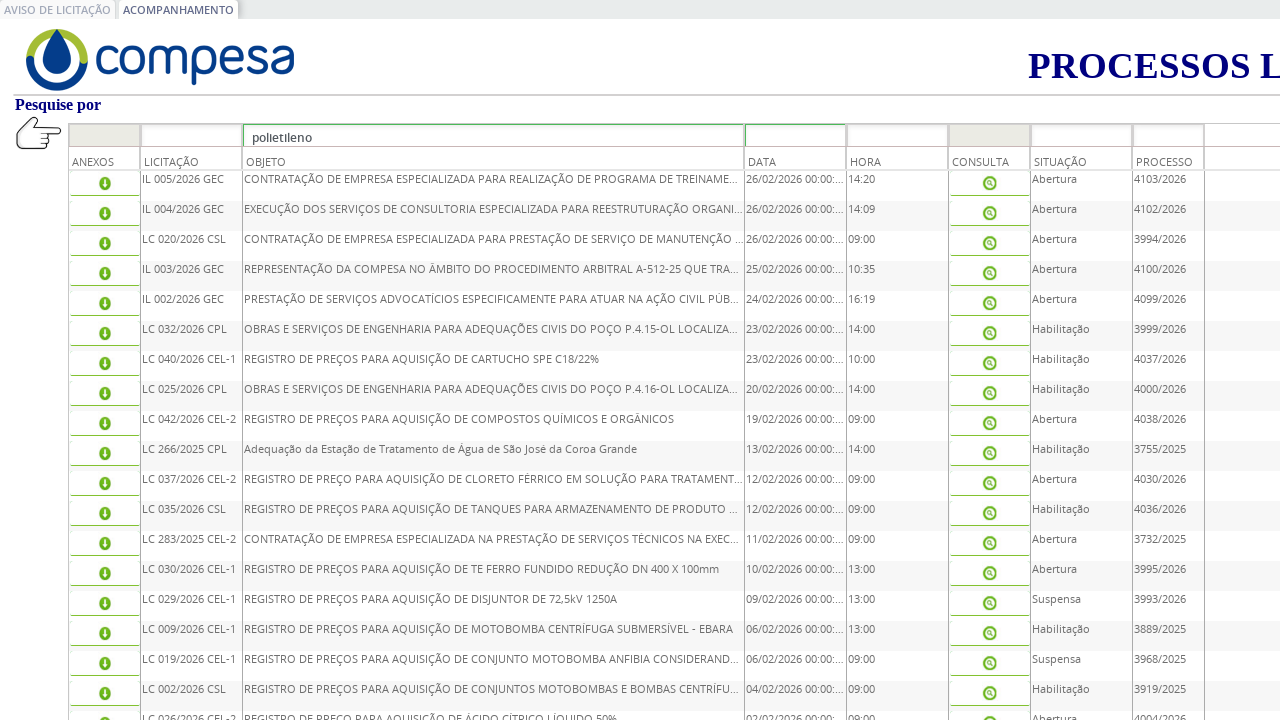

Search results table container loaded
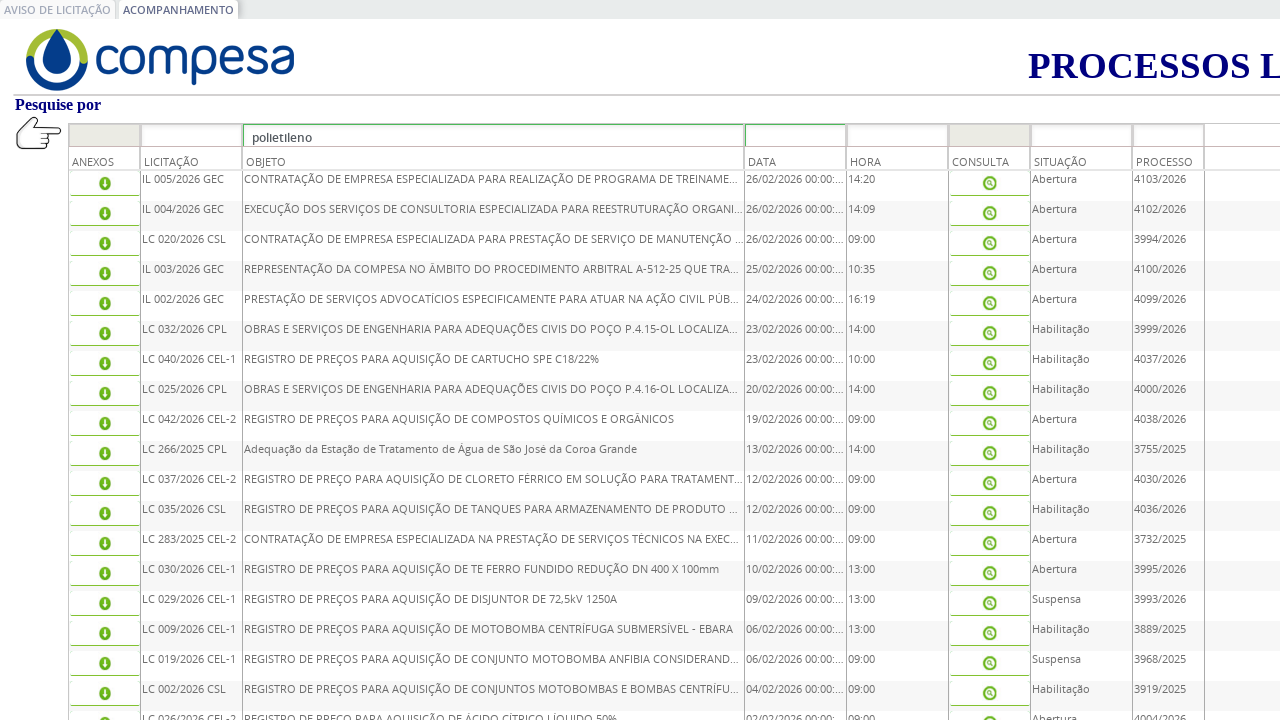

Additional wait for results to fully render
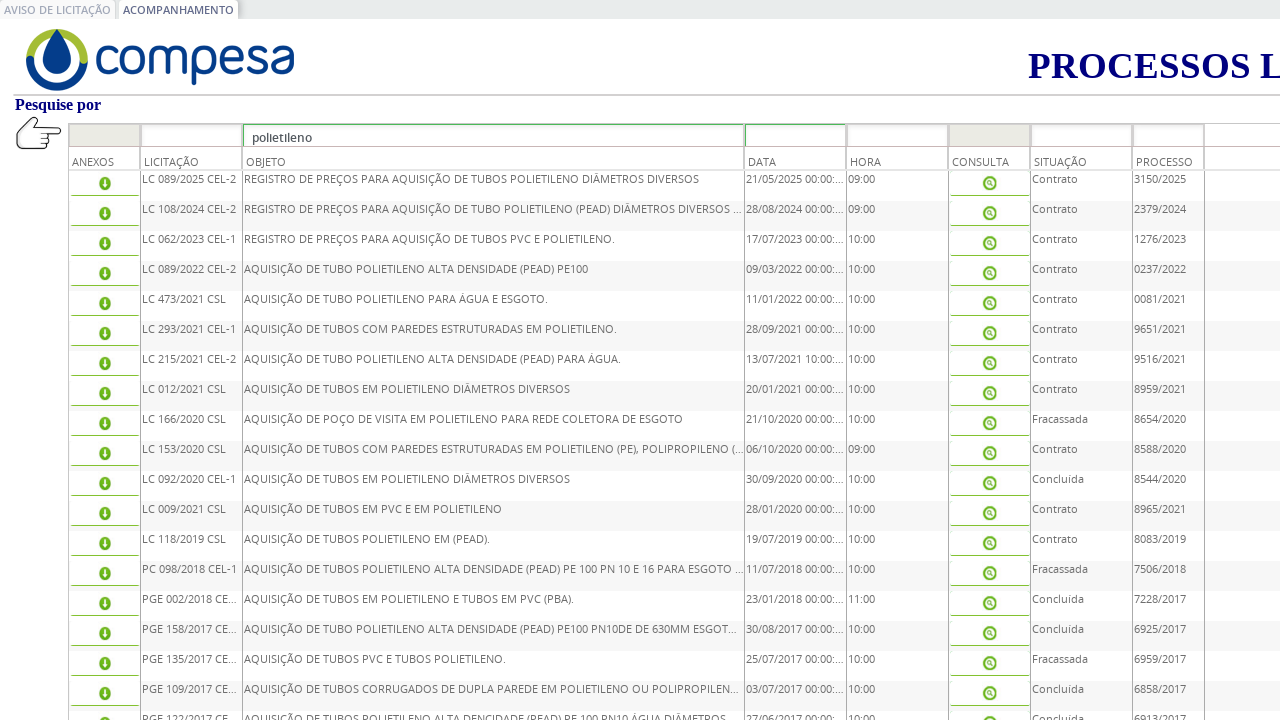

Located results table rows
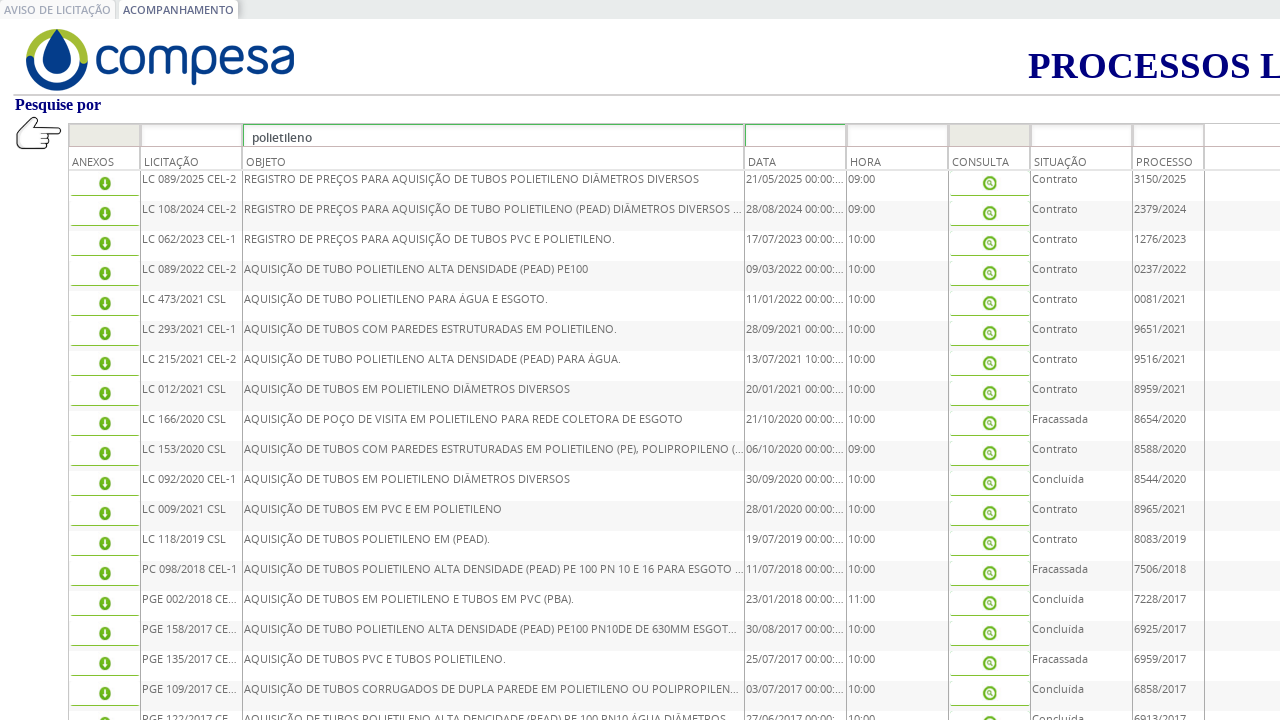

First result row is visible - search completed successfully
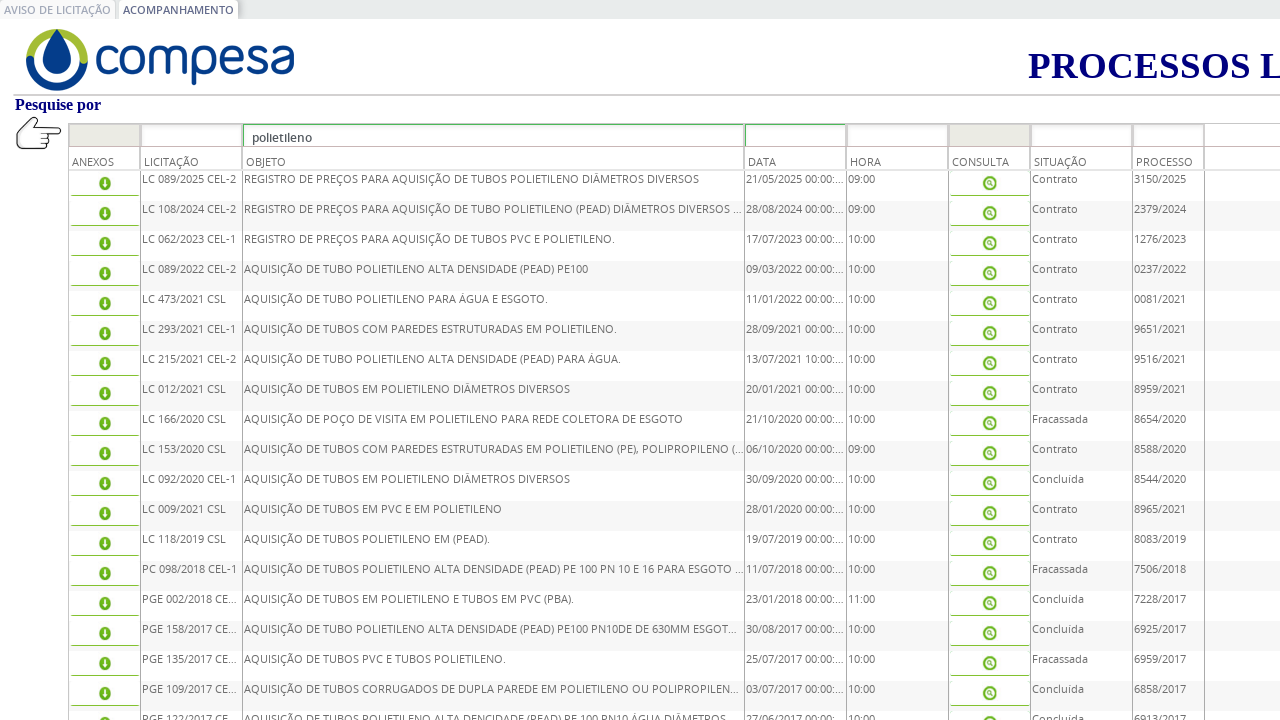

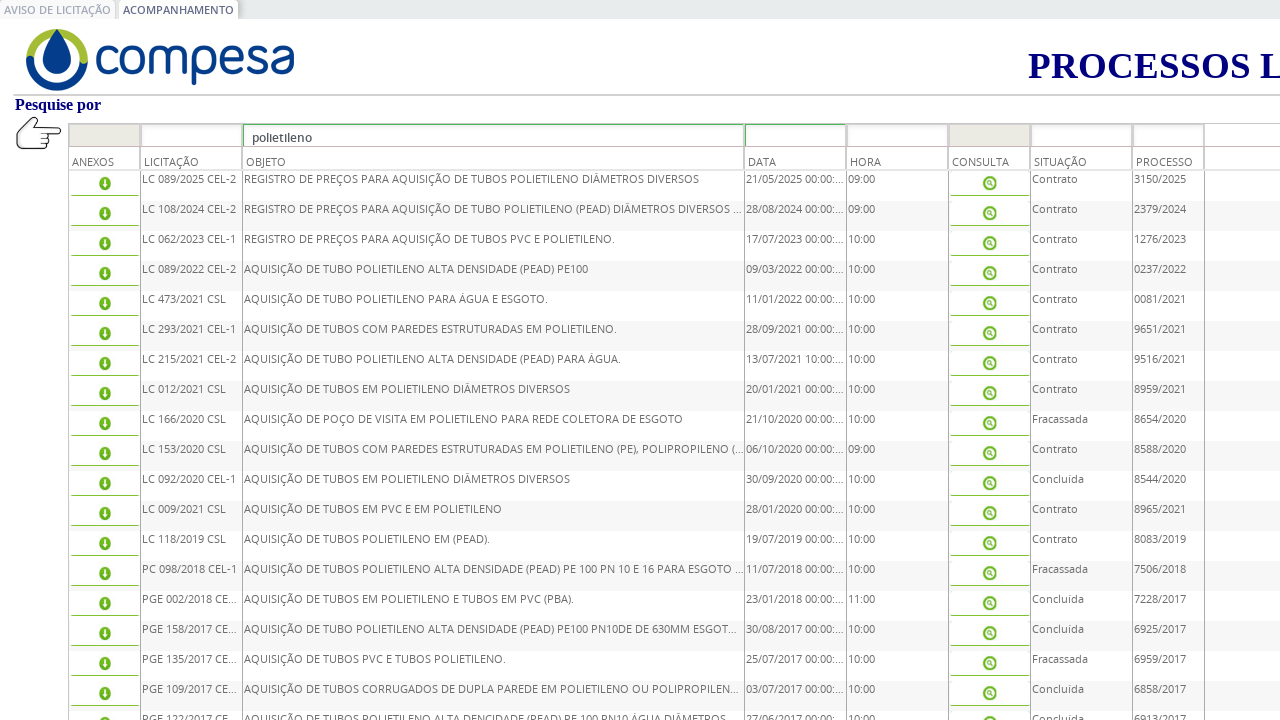